Tests that the language selector in the footer is present and clickable

Starting URL: https://deens-master.now.sh/

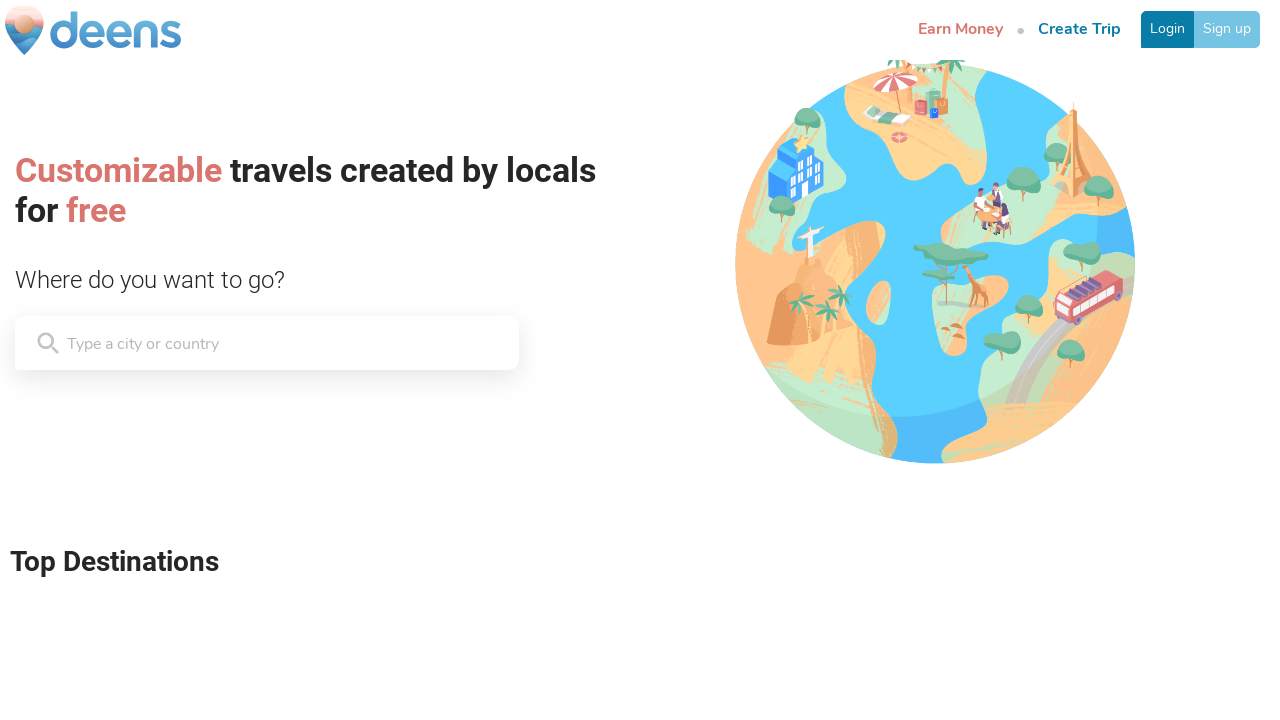

Located language selector in footer
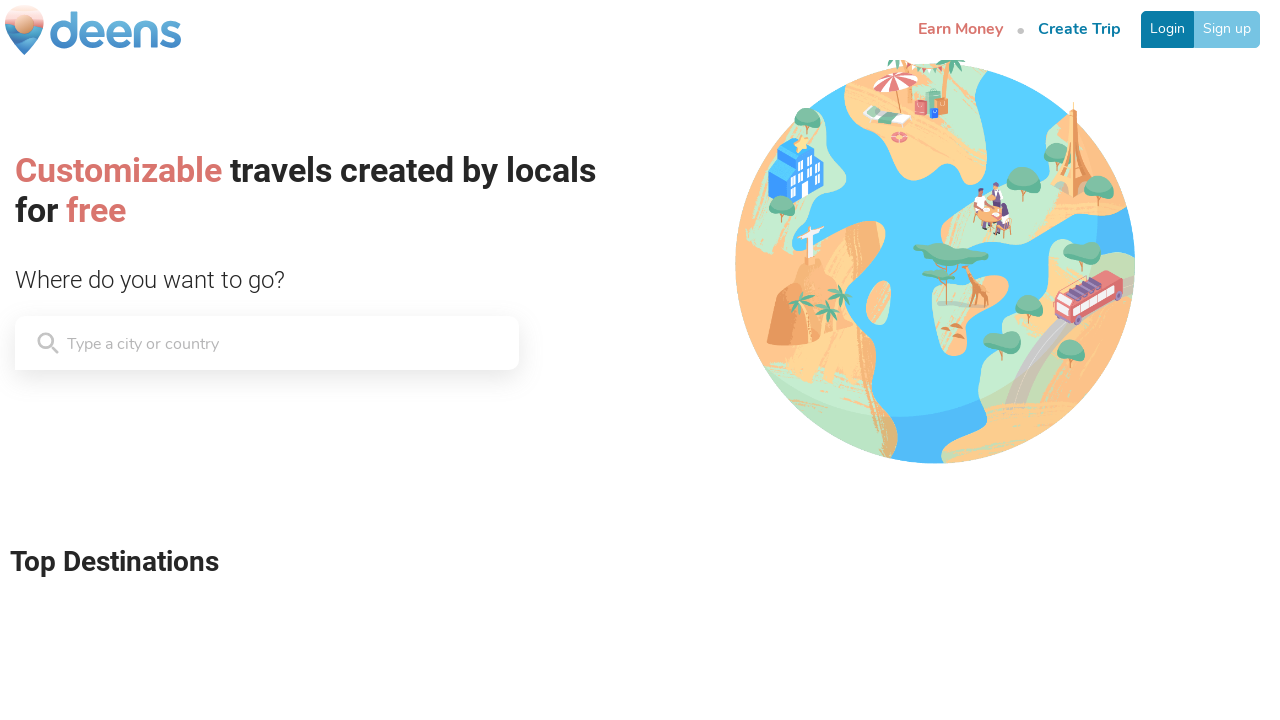

Clicked on language selector in footer at (146, 593) on xpath=//*[@class='BrandFooter__OptionSelector-qfoWf bYuWWM']
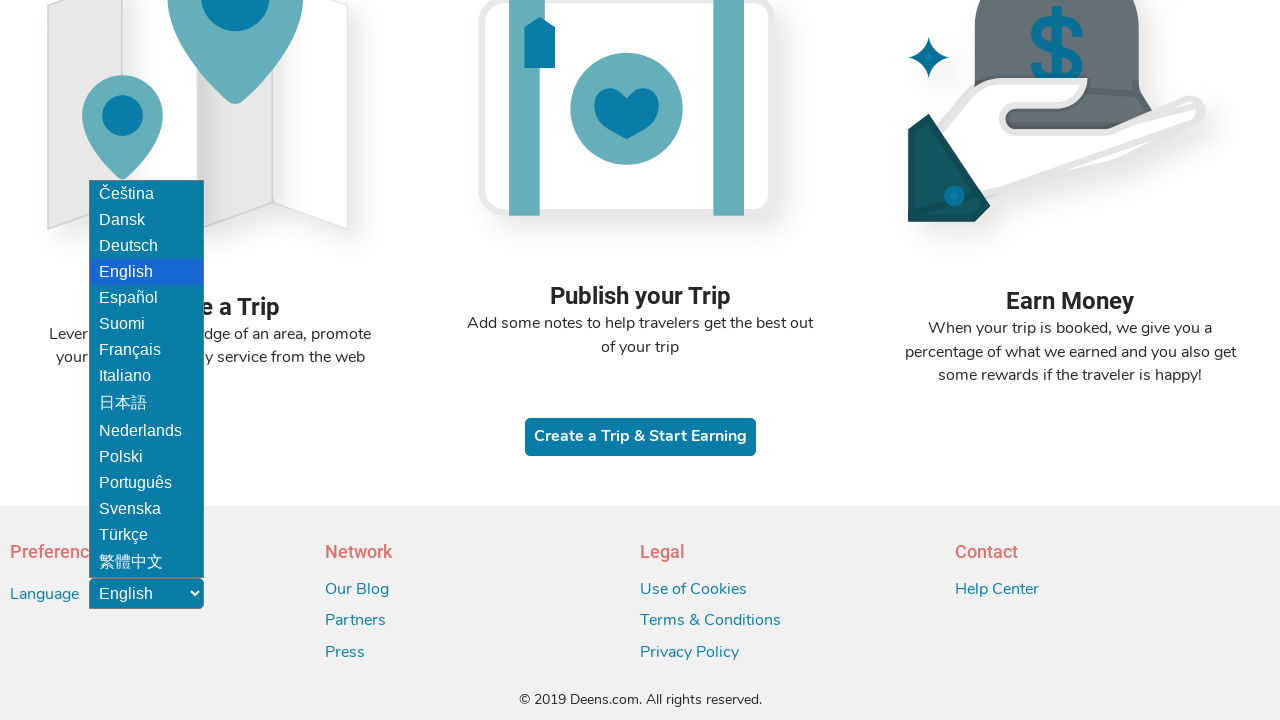

Verified language selector is visible
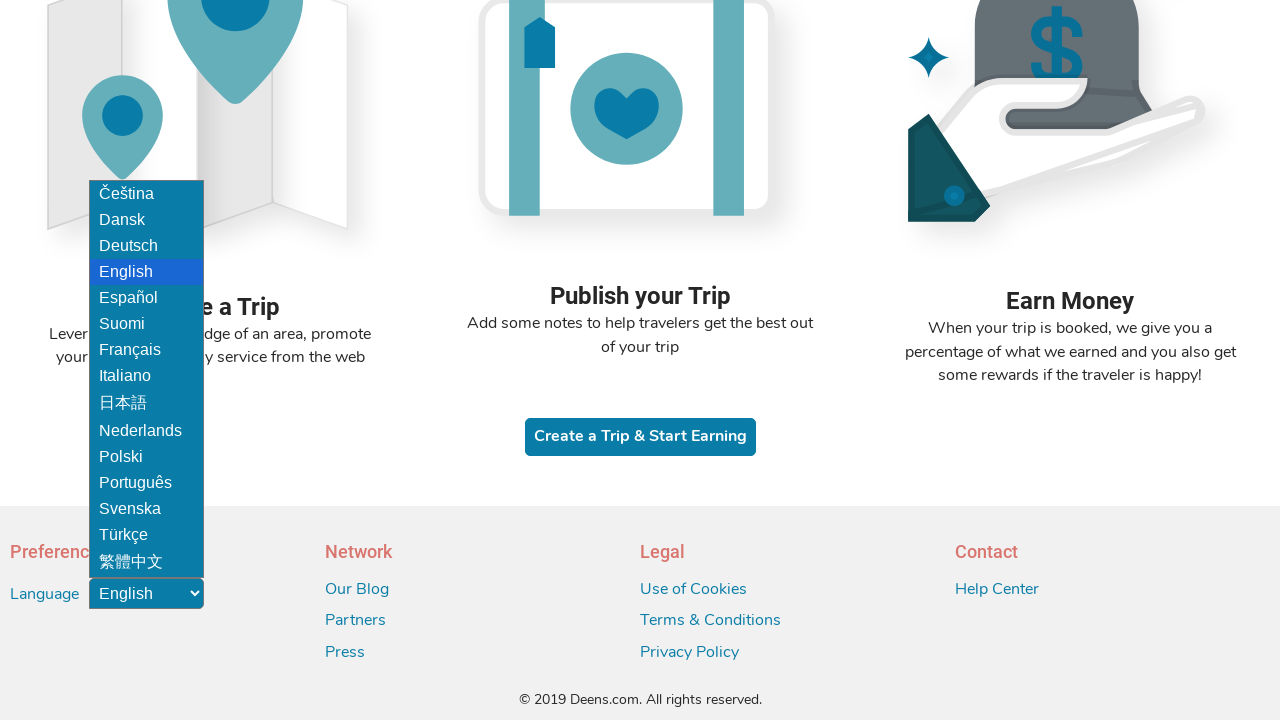

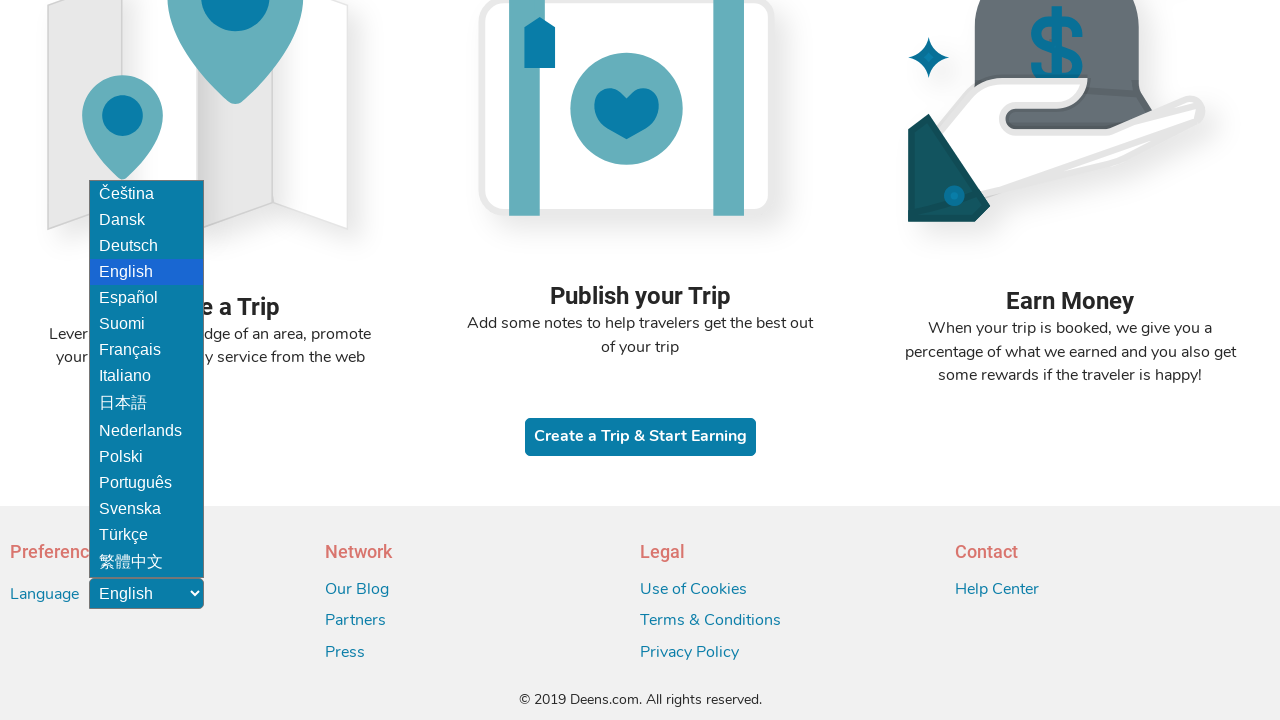